Opens the Daraz homepage and verifies the page title is correct

Starting URL: https://www.daraz.com.bd/

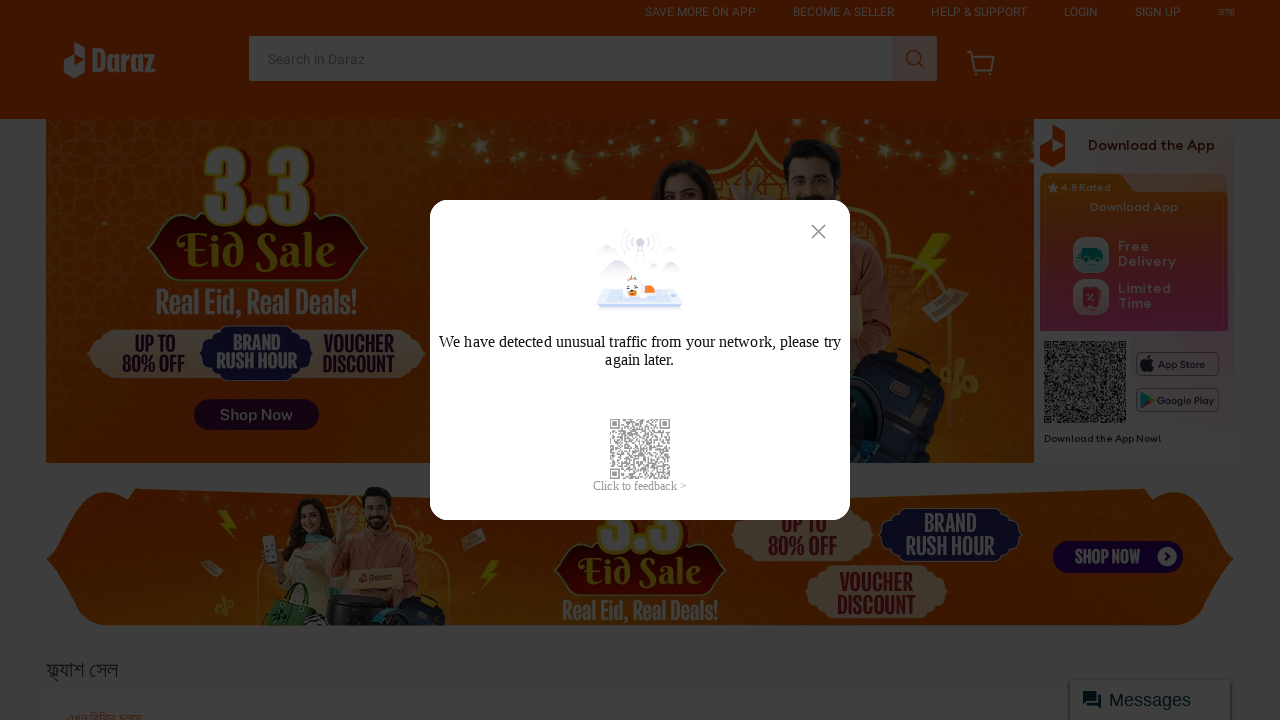

Navigated to Daraz homepage
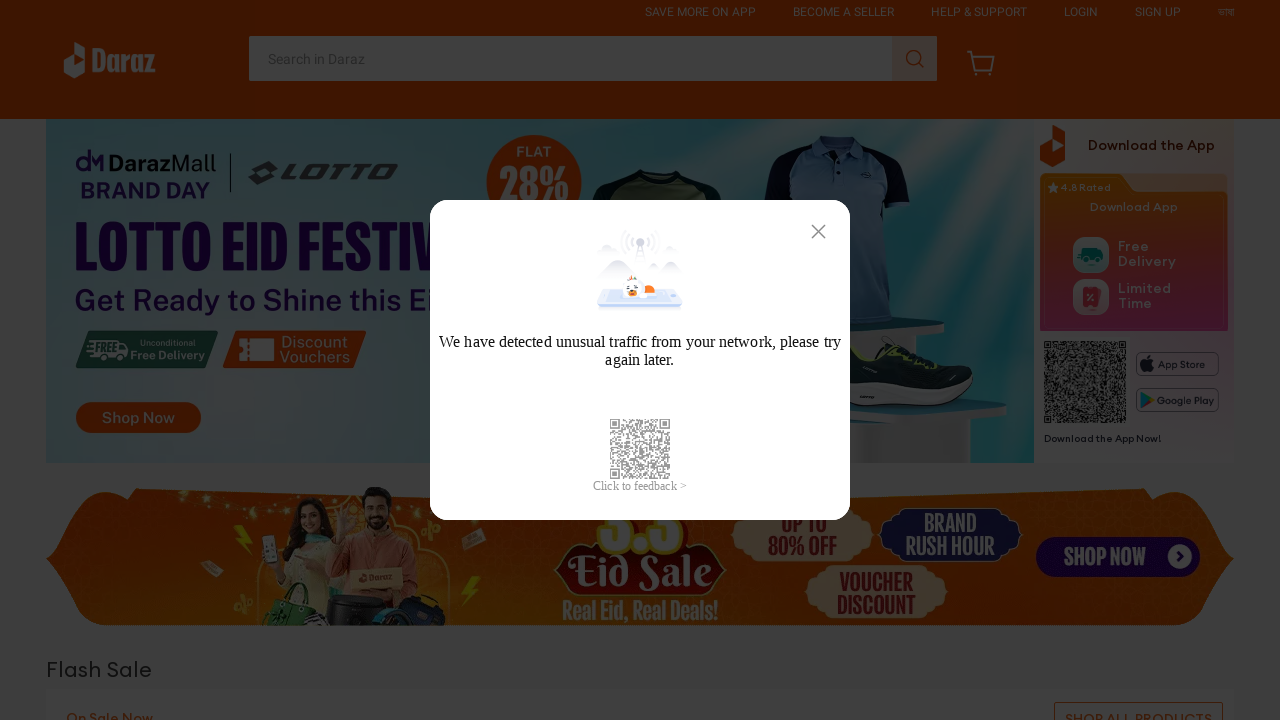

Page fully loaded (DOM content loaded)
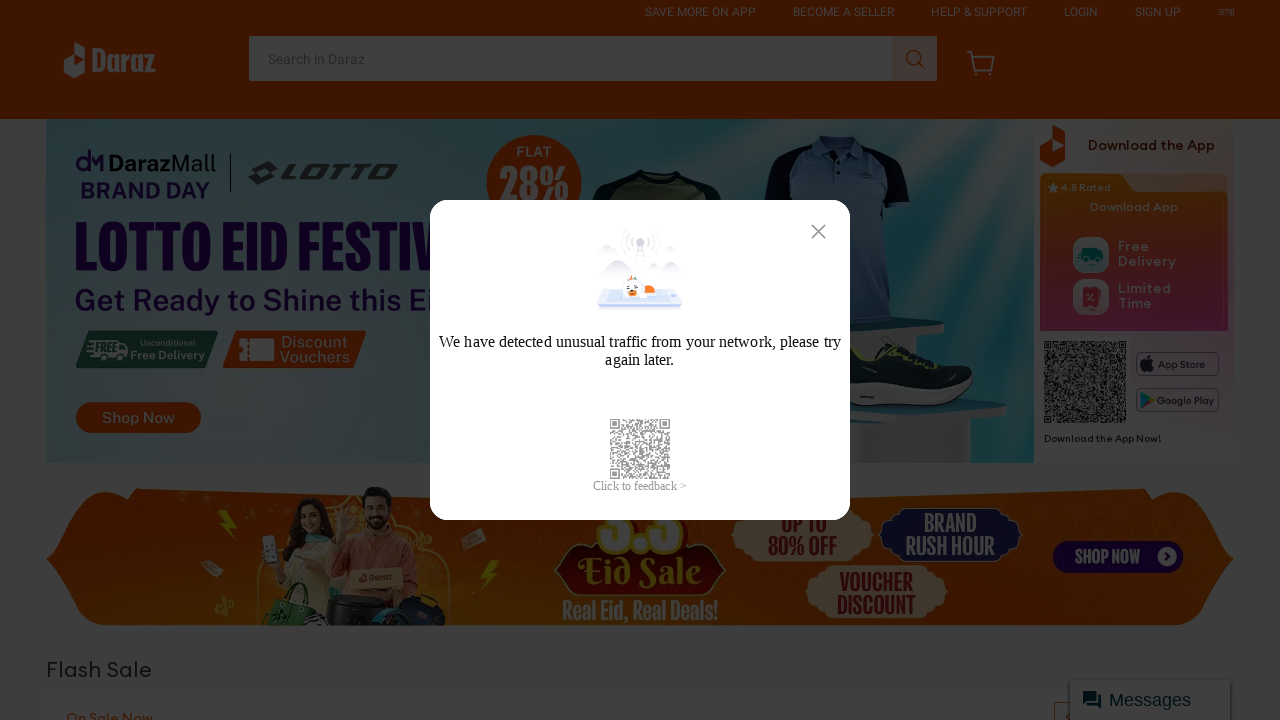

Retrieved page title: 'Online Shopping in Bangladesh: Order Now from Daraz.com.bd'
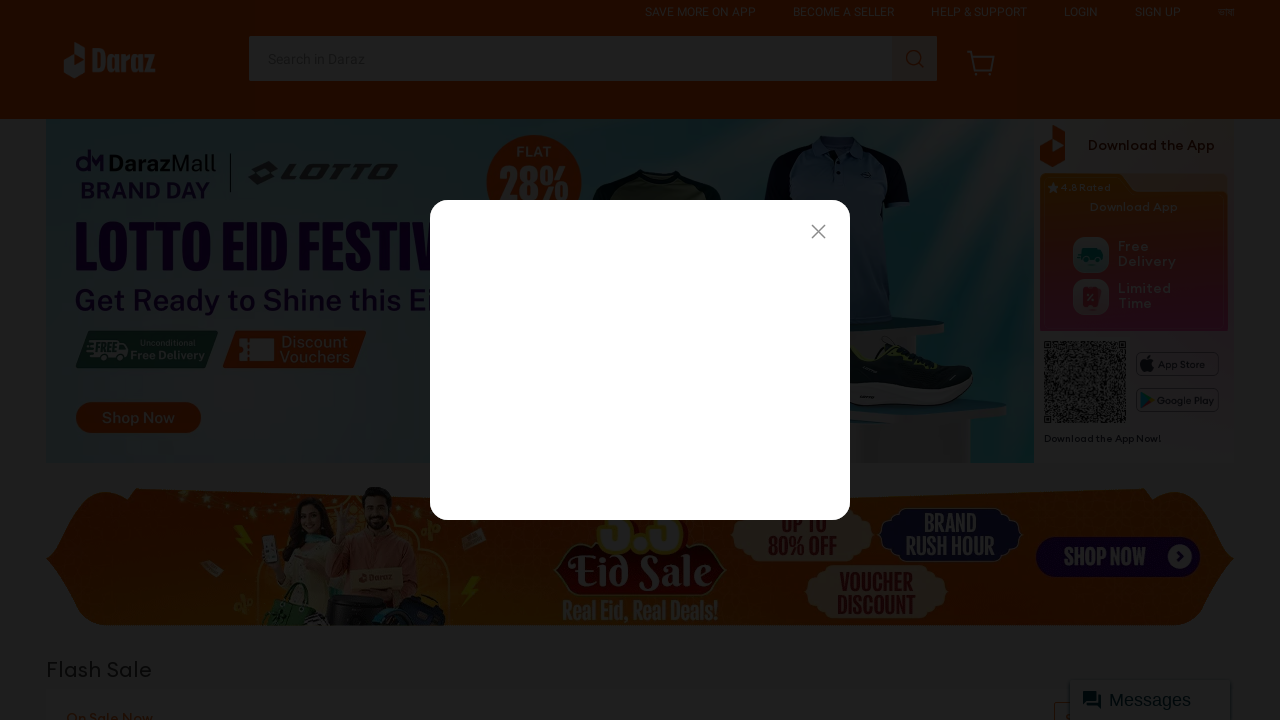

Verified page title contains 'Daraz'
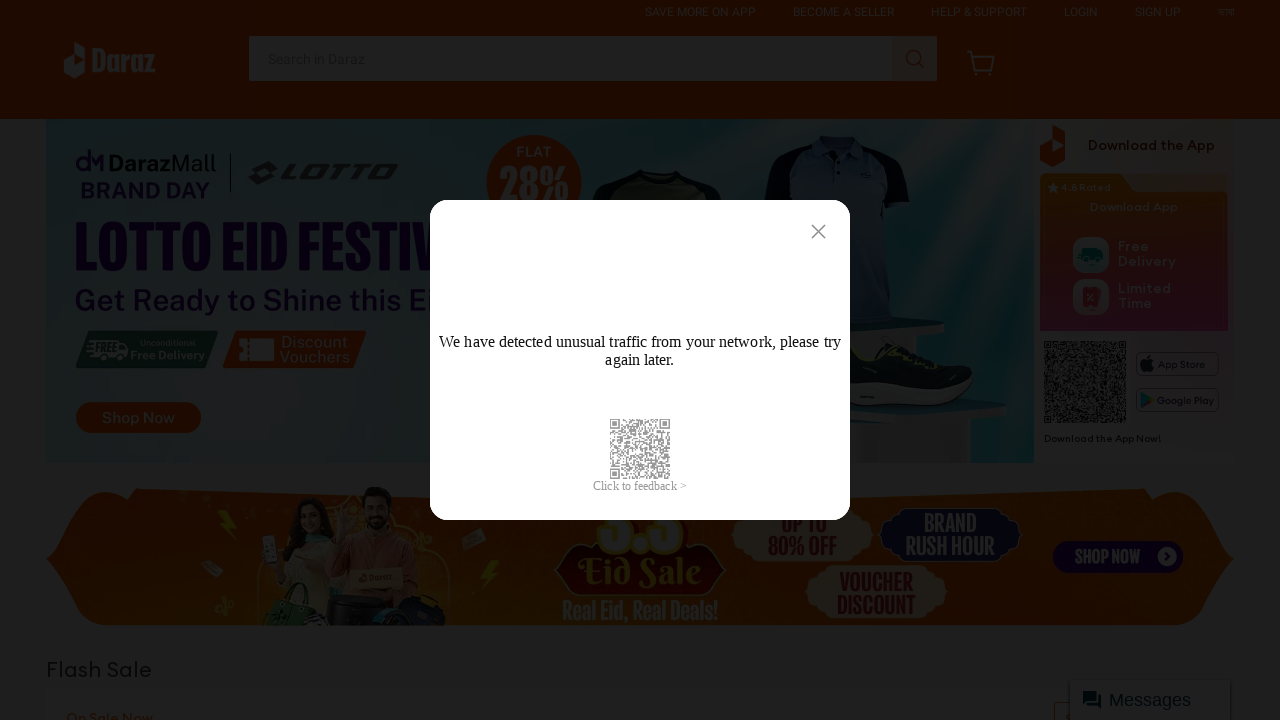

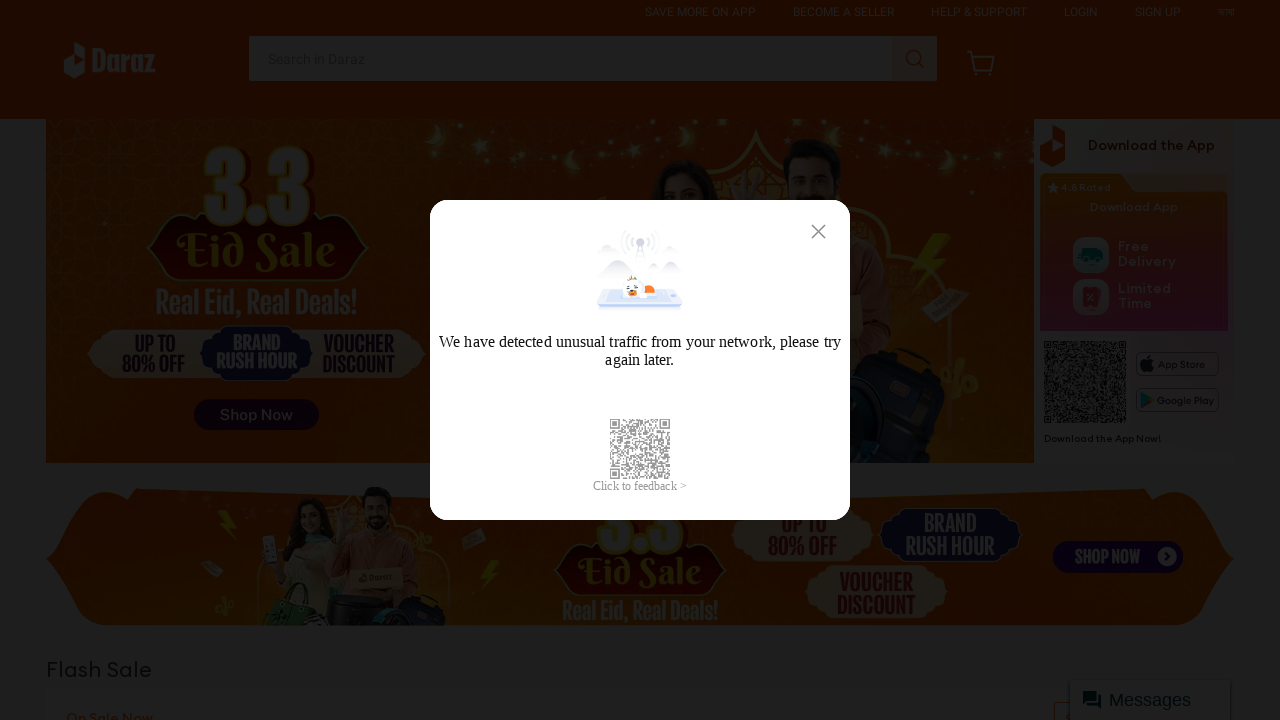